Tests calculator subtraction operation by clicking 9 - 2 and verifying the result equals 7

Starting URL: https://igorsmasc.github.io/calculadora_atividade_selenium/

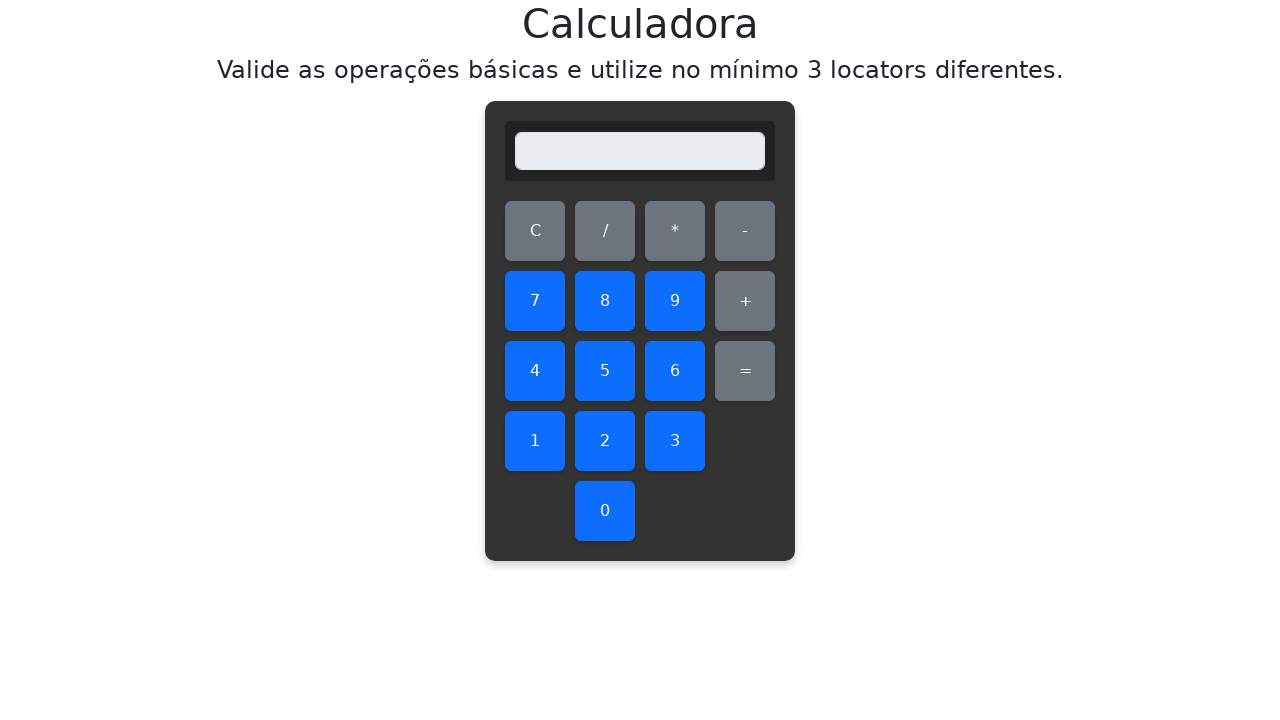

Clicked number 9 at (675, 301) on #nine
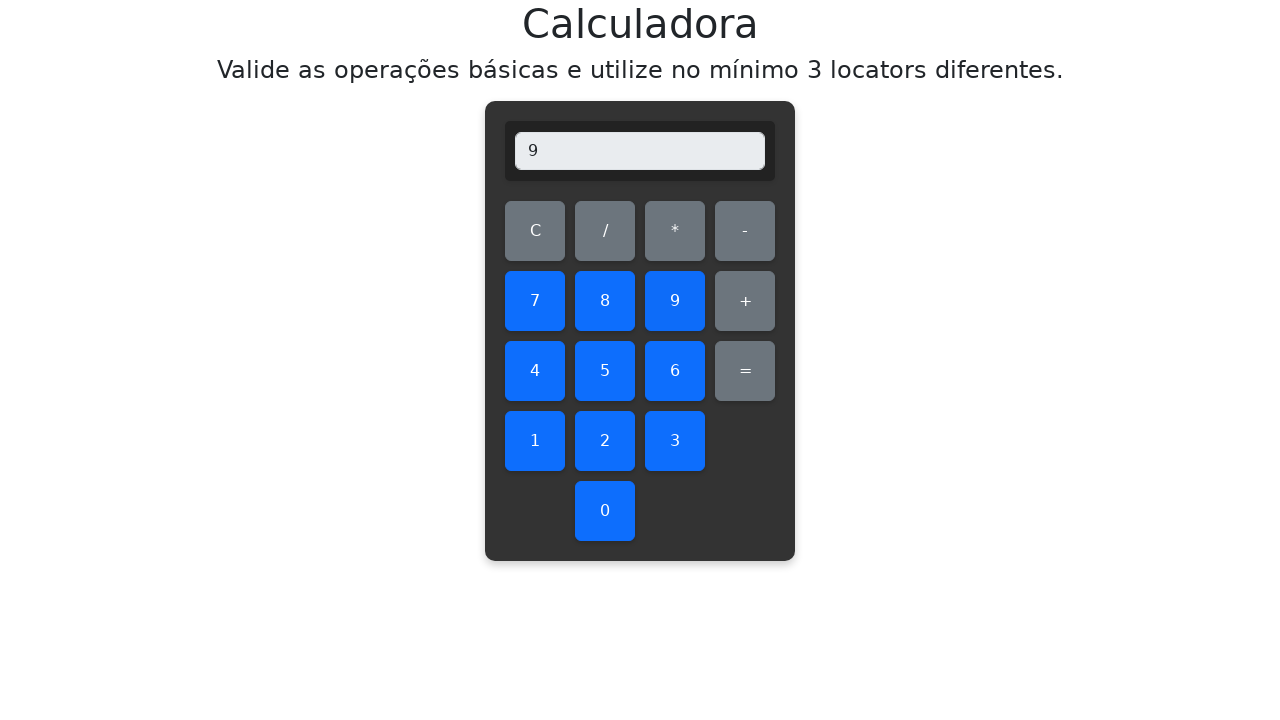

Clicked subtract operation at (745, 231) on #subtract
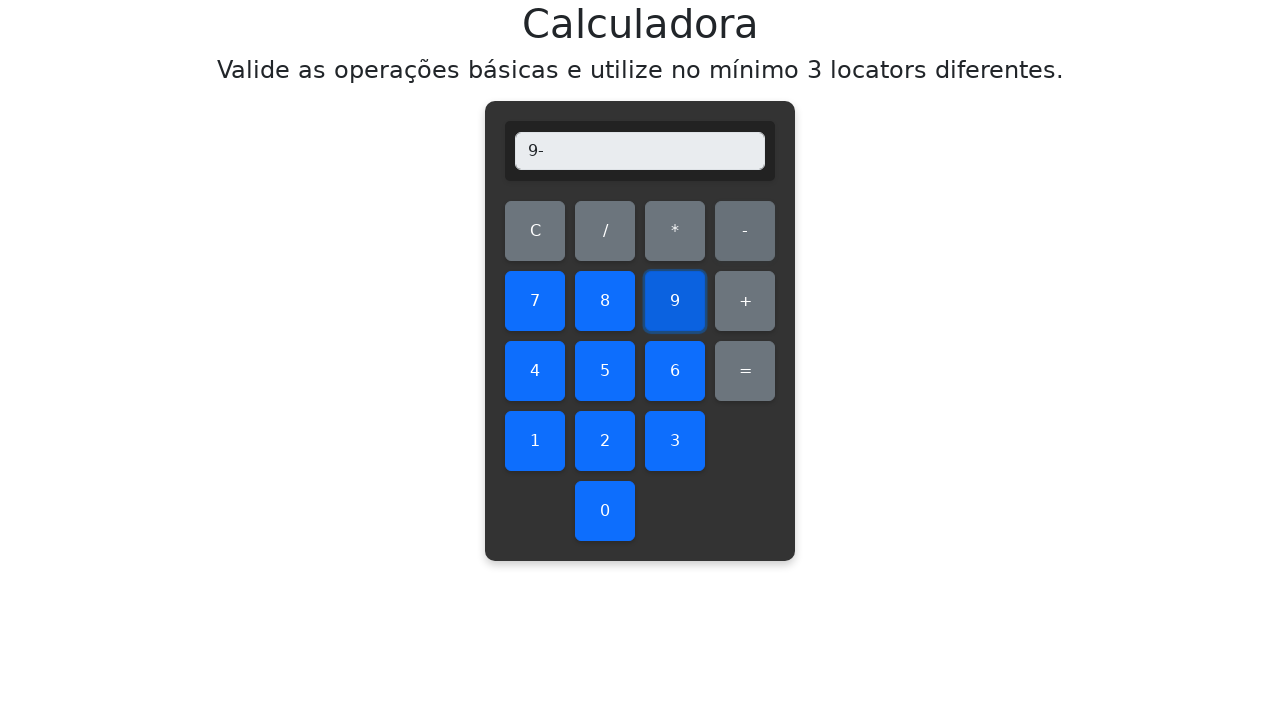

Clicked number 2 at (605, 441) on #two
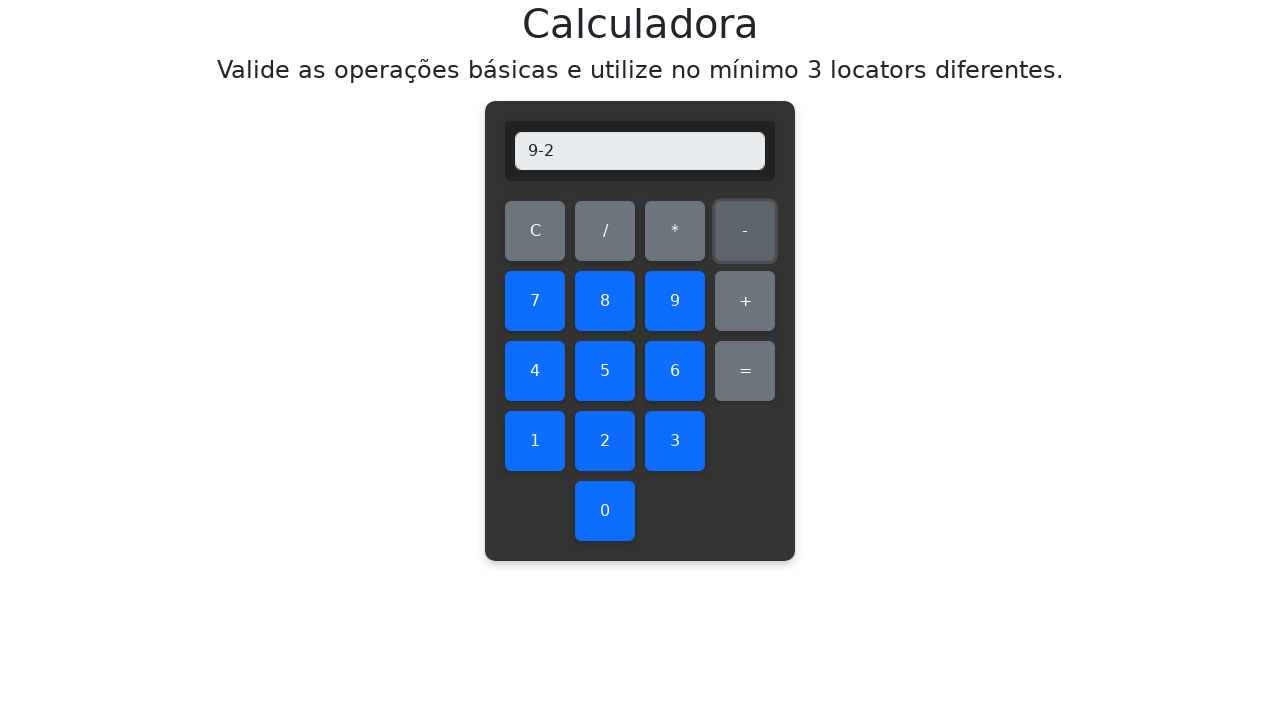

Clicked equals button at (745, 371) on #equals
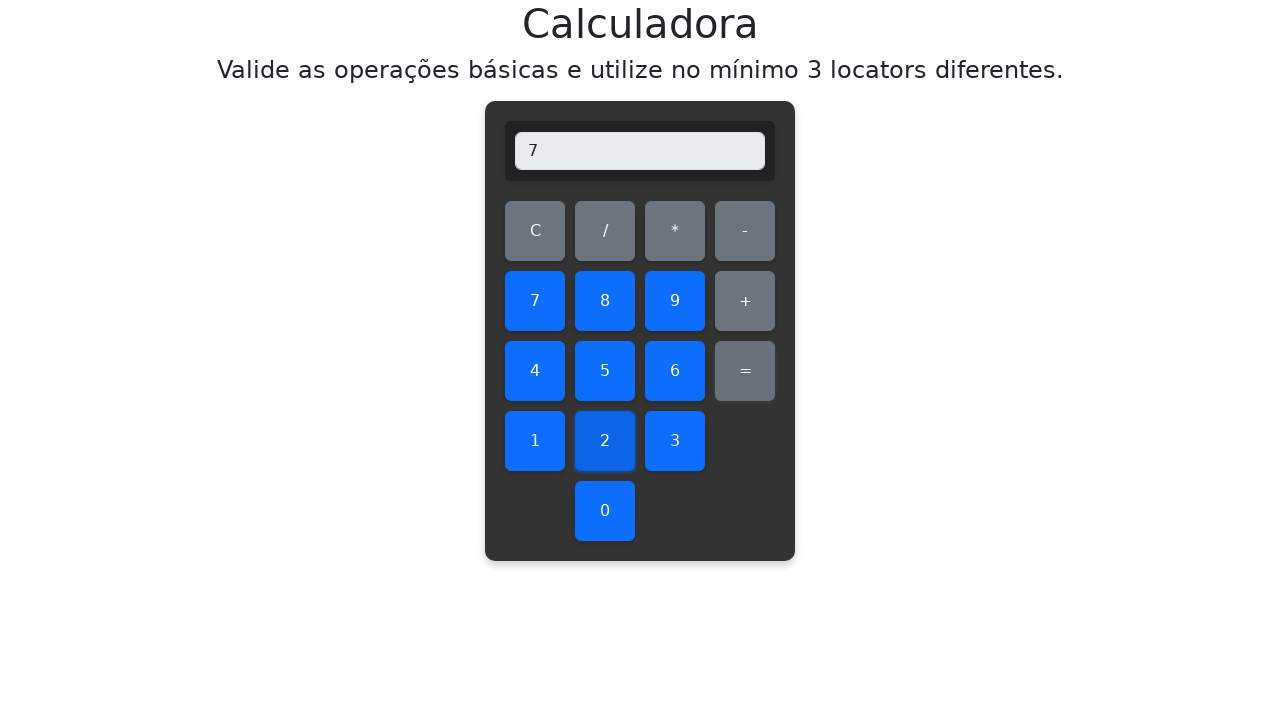

Retrieved display value: 7
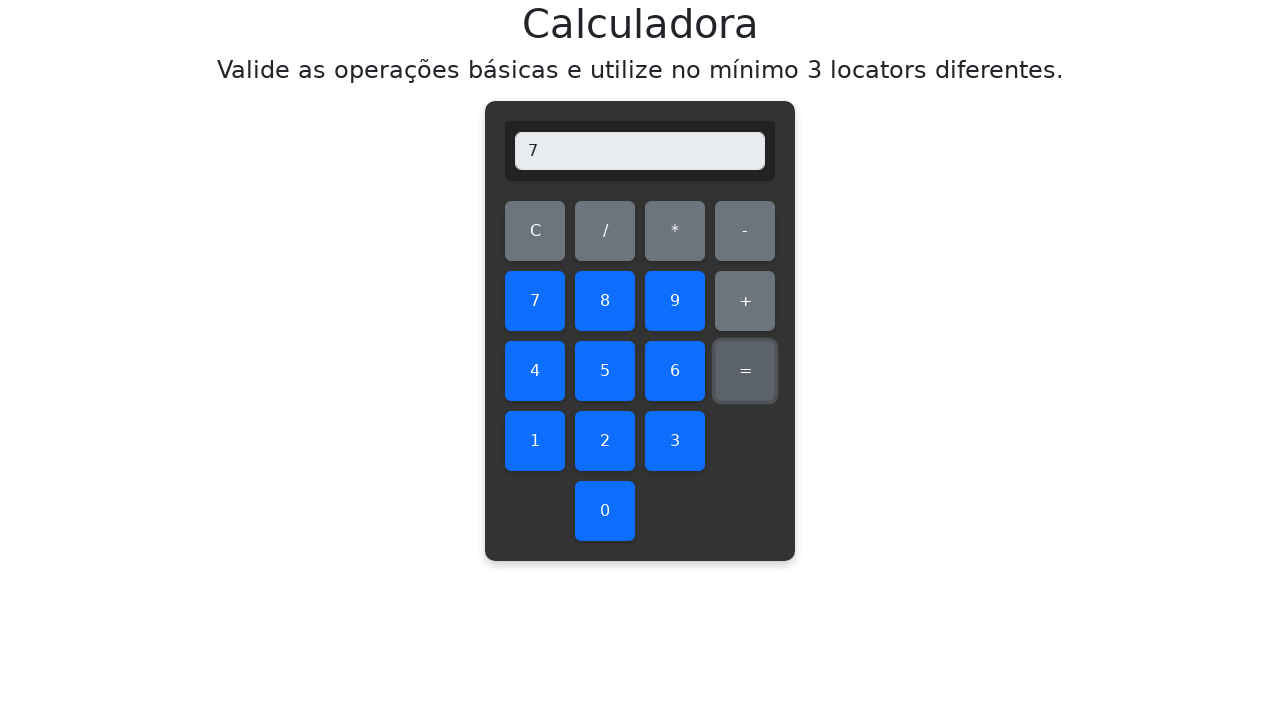

Assertion passed: subtraction result equals 7
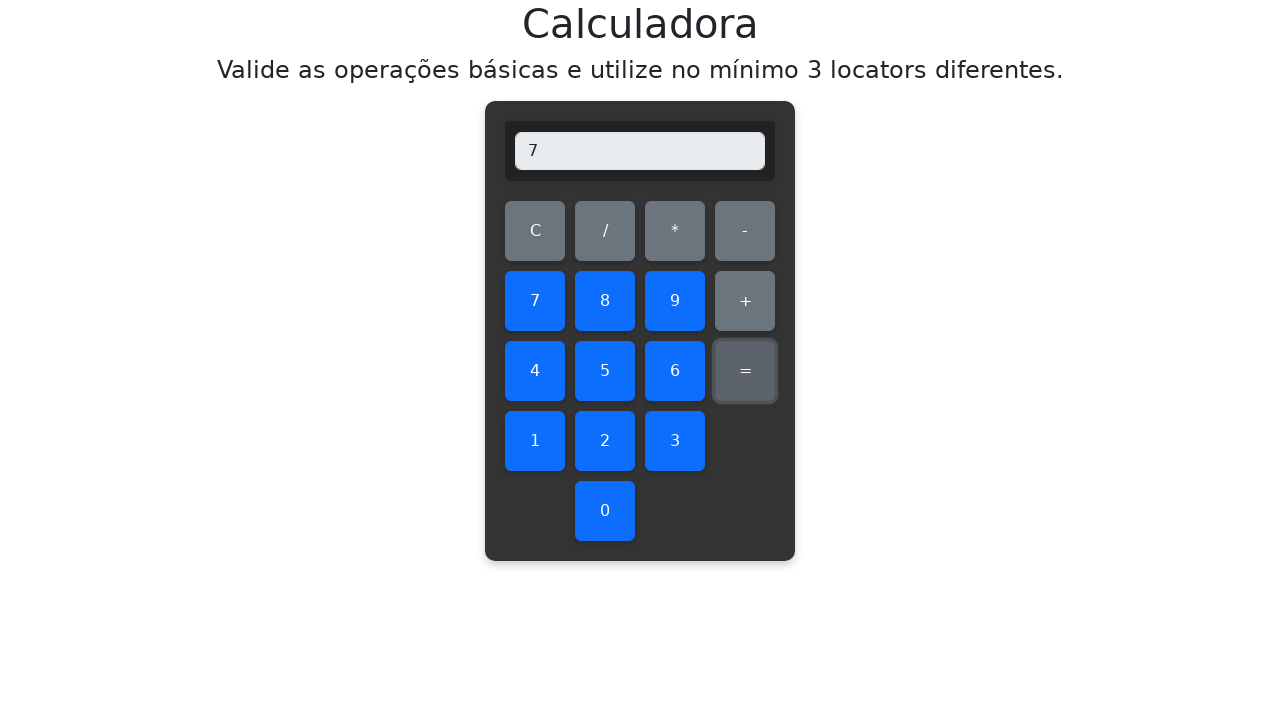

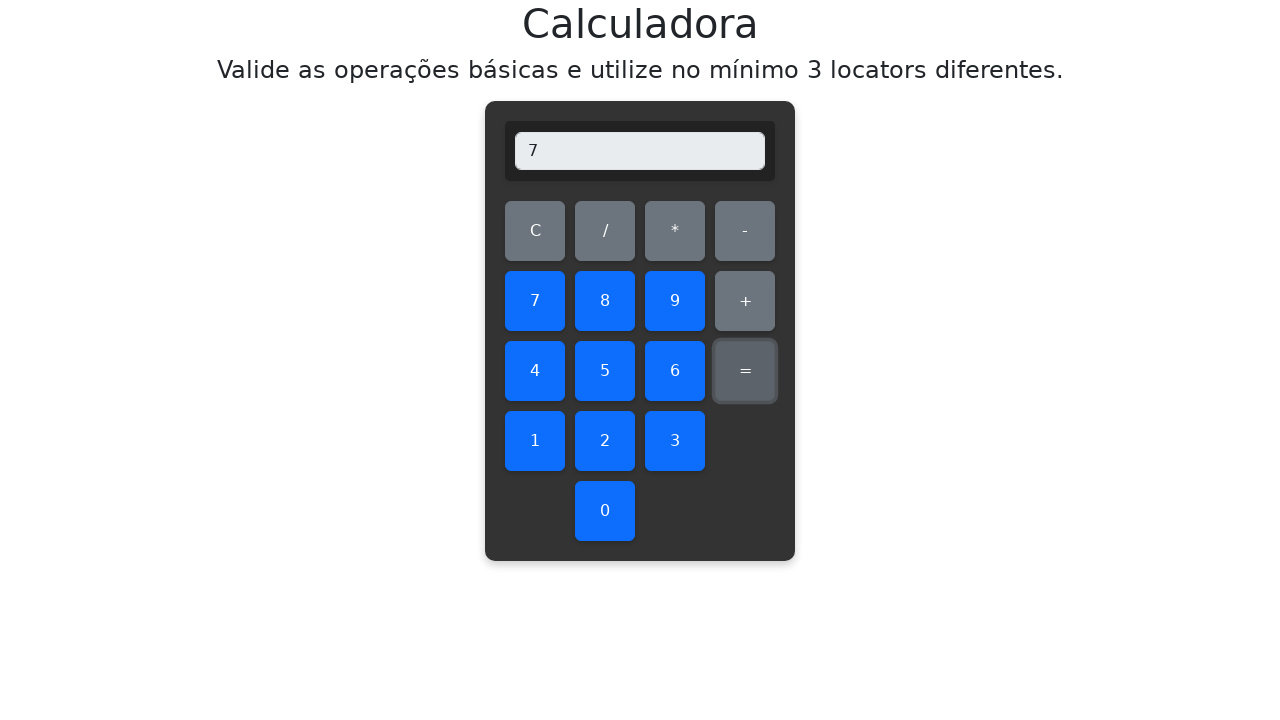